Tests click and hold functionality on a Services link element using mouse actions

Starting URL: https://dhtmlx.com/docs/products/dhtmlxTree

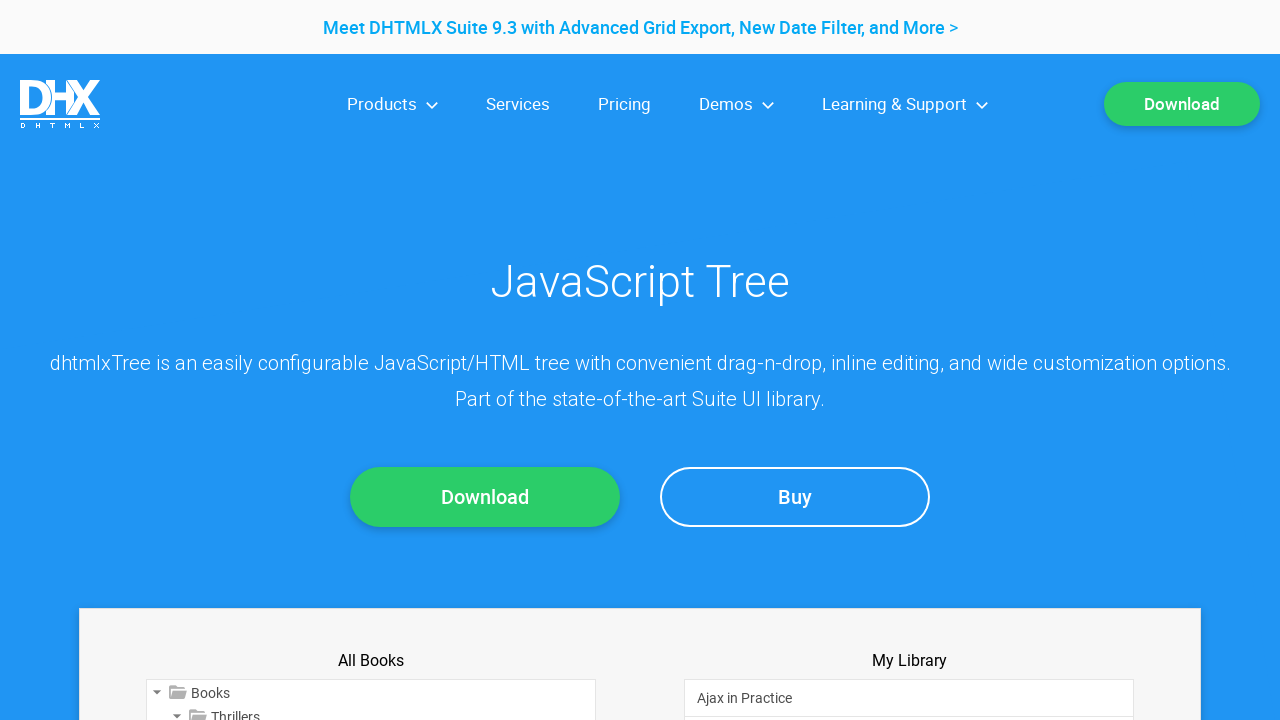

Clicked on Services link at (518, 104) on a:text('Services')
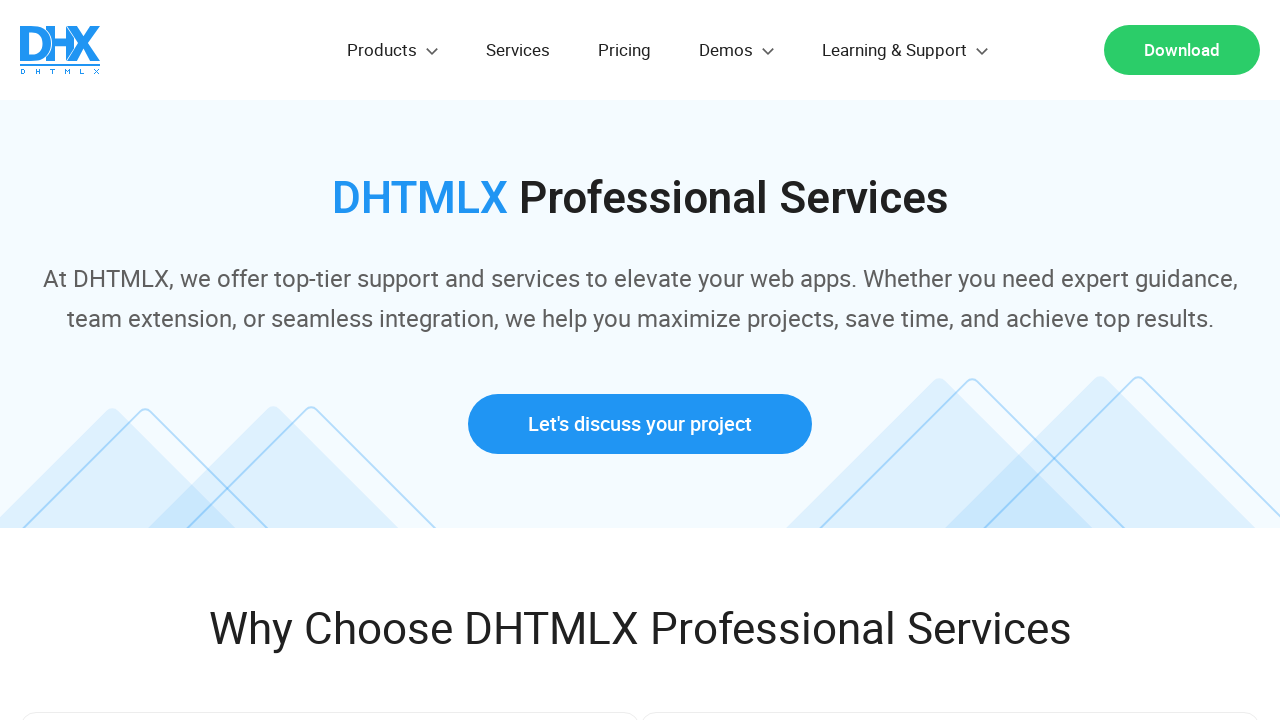

Located Services link element
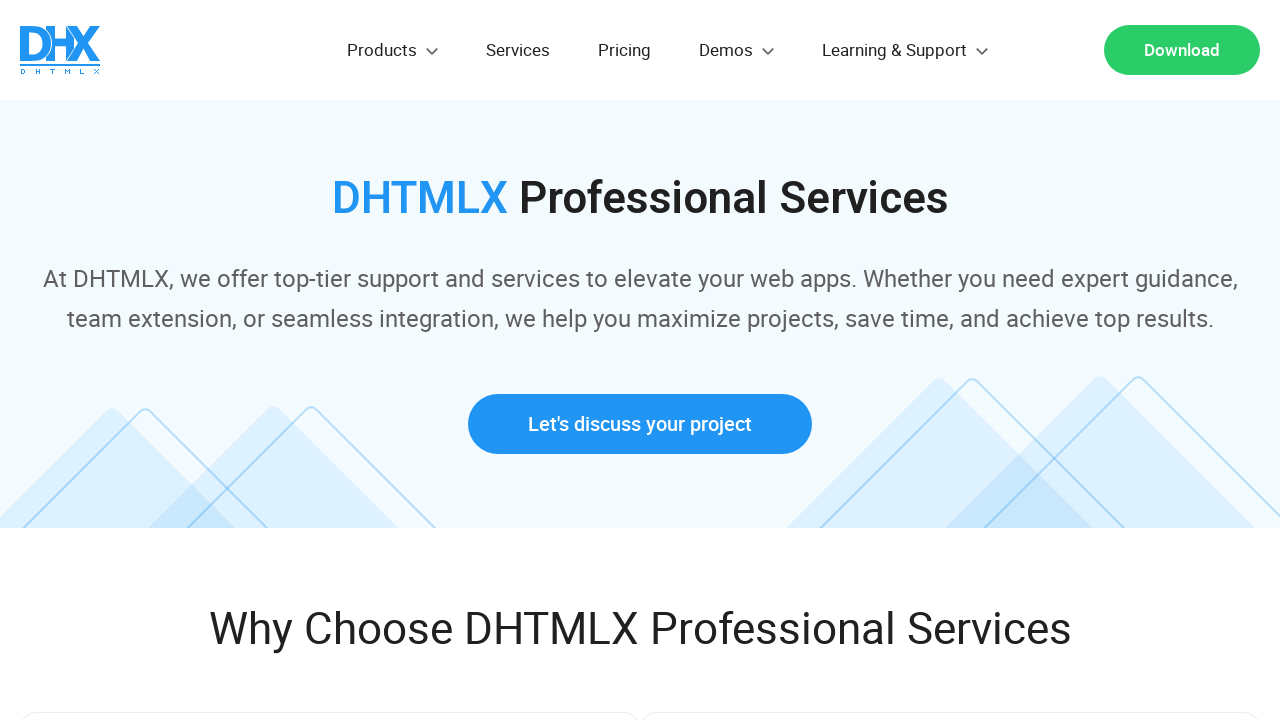

Hovered over Services link at (518, 50) on a:text('Services')
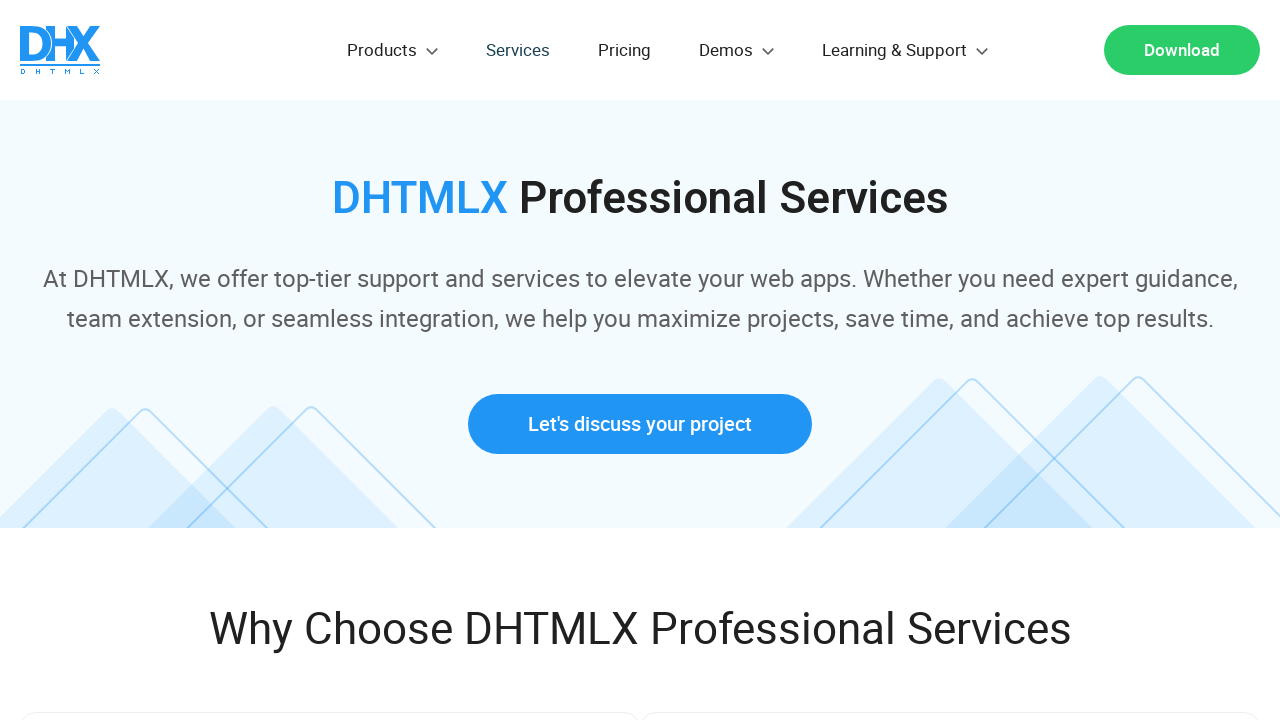

Pressed mouse button down on Services link at (518, 50)
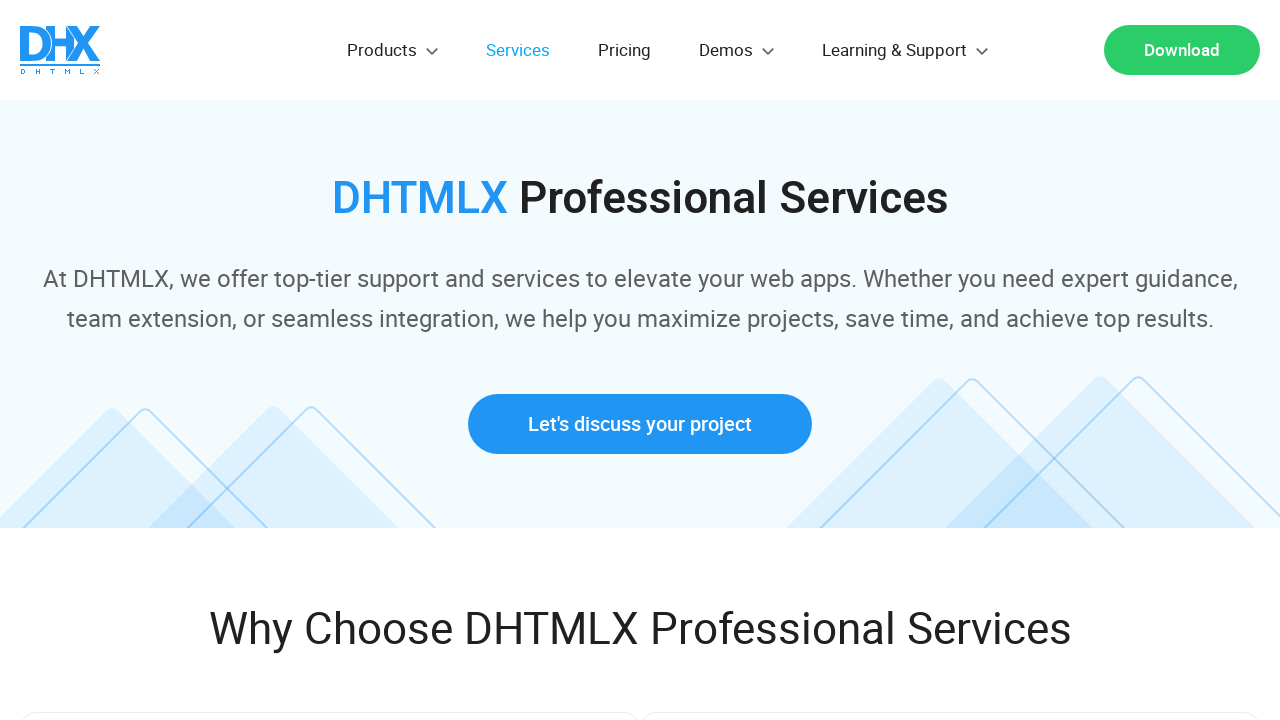

Held mouse button for 3 seconds
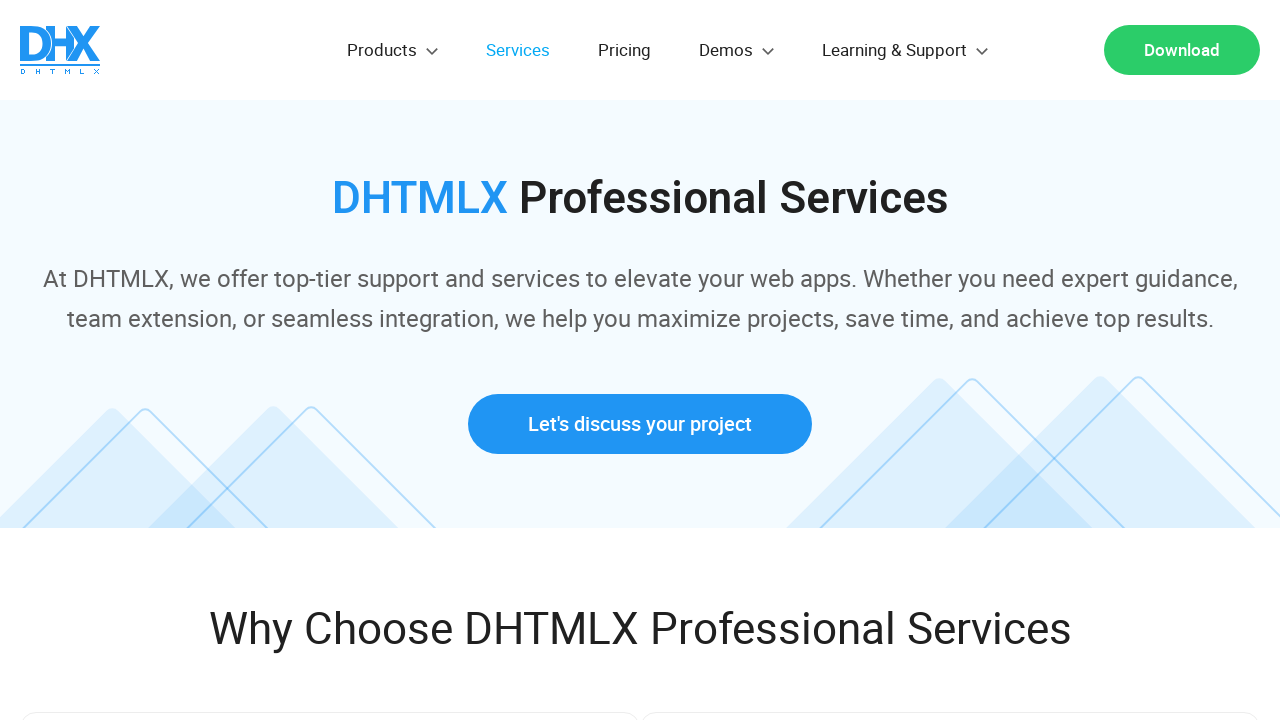

Released mouse button at (518, 50)
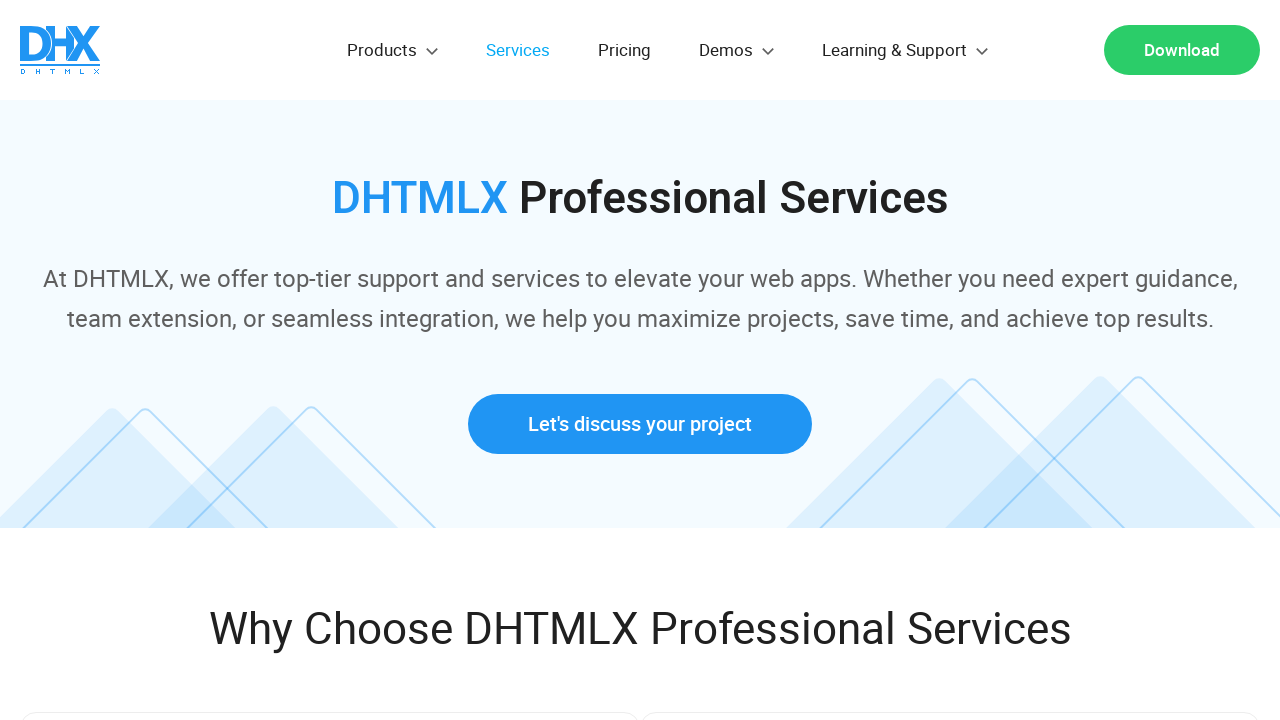

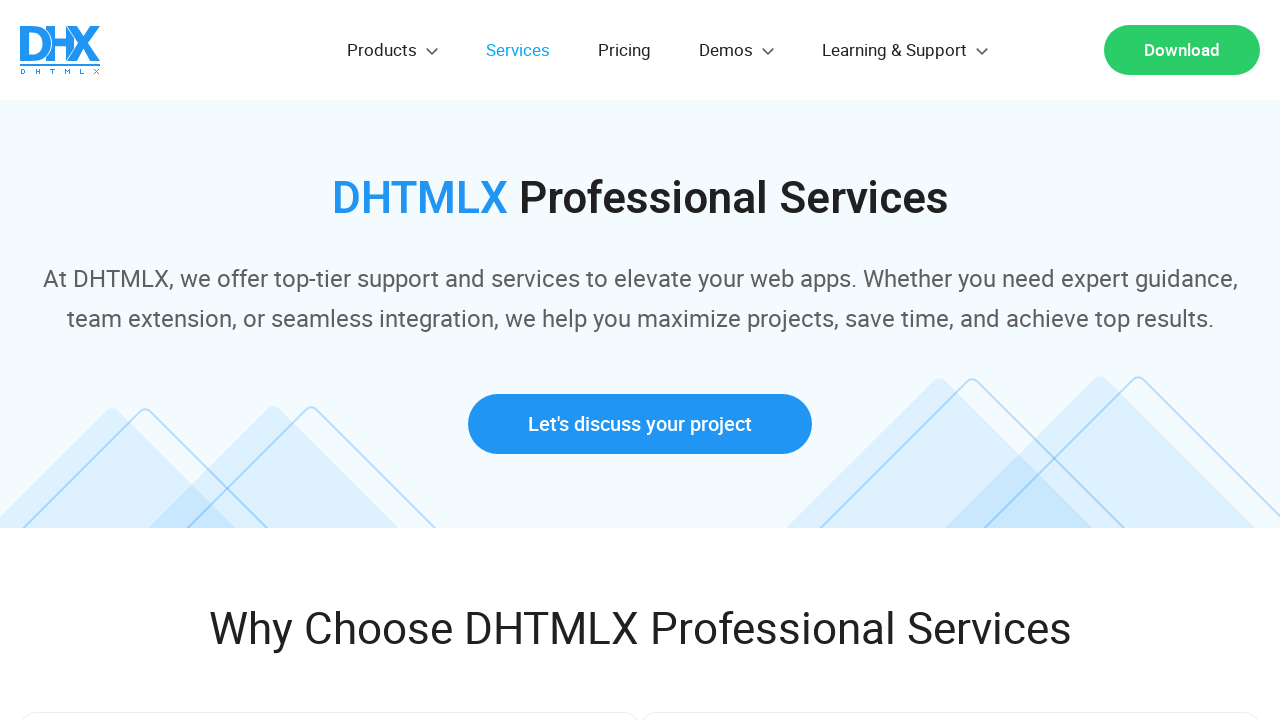